Tests that entering text in a textbox and retrieving it returns the correct value

Starting URL: https://artoftesting.com/samplesiteforselenium

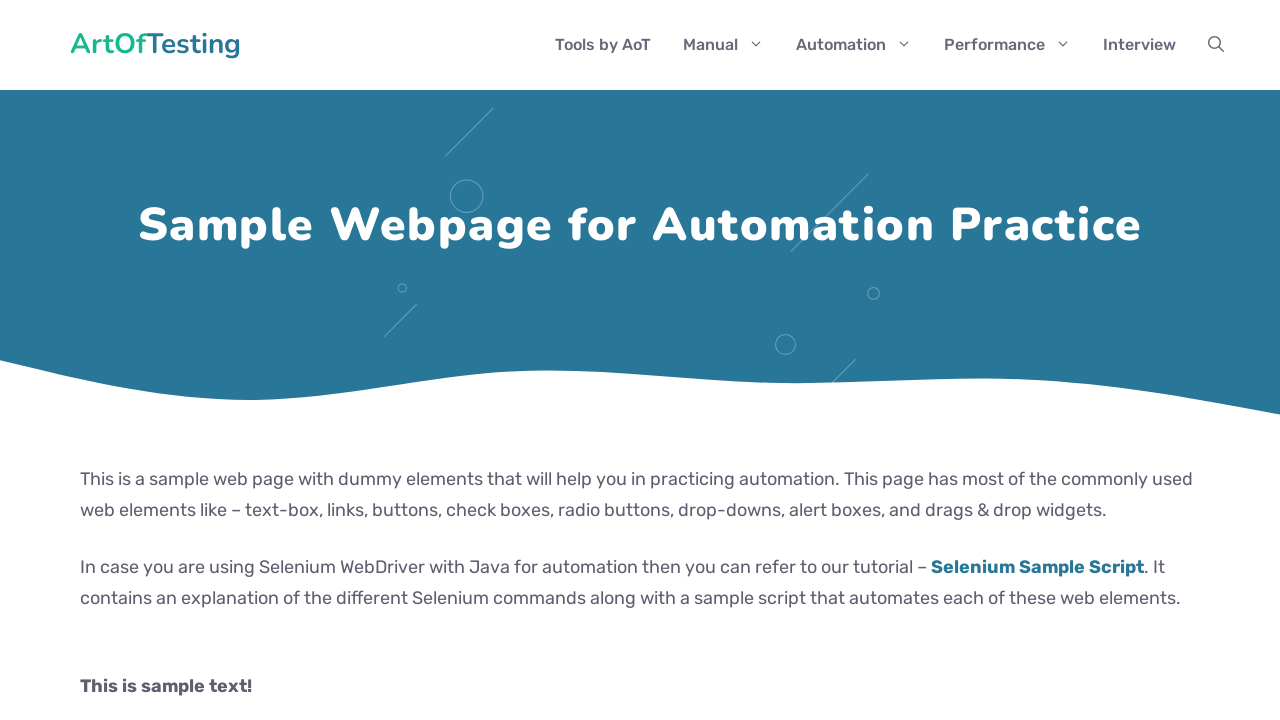

Entered '1234' into the first name textbox on #fname
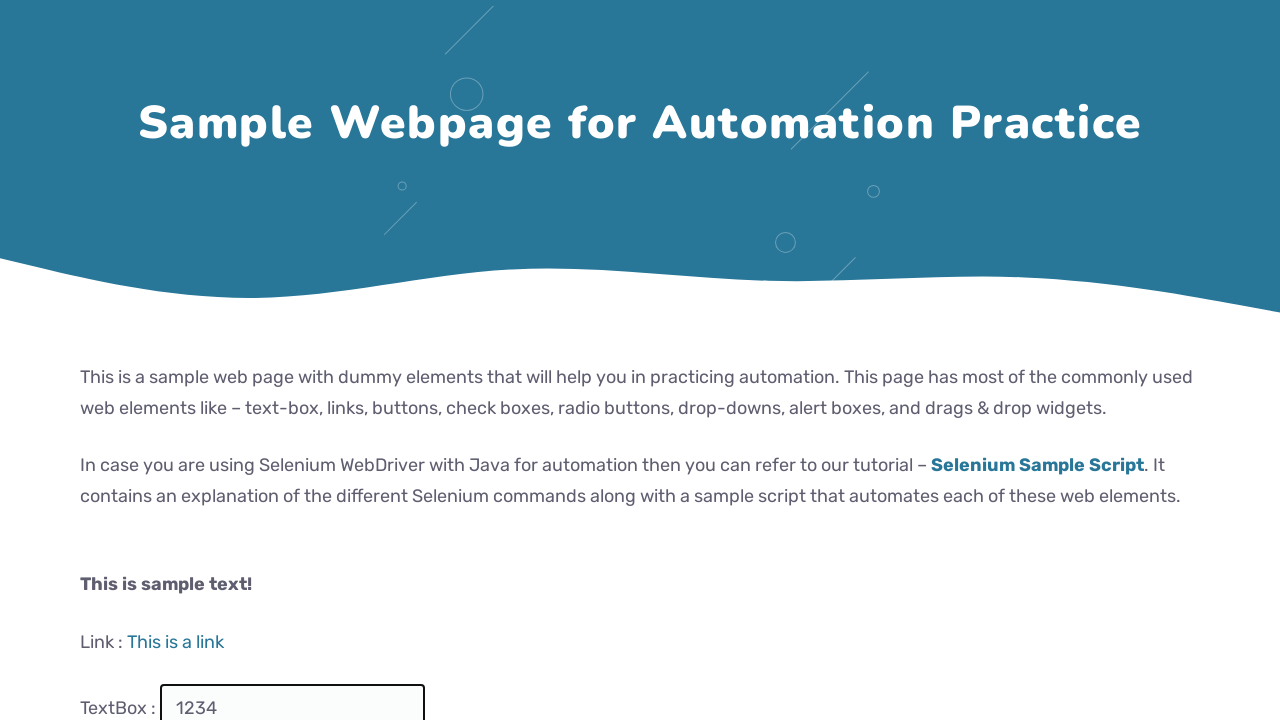

Retrieved the input value from the first name textbox
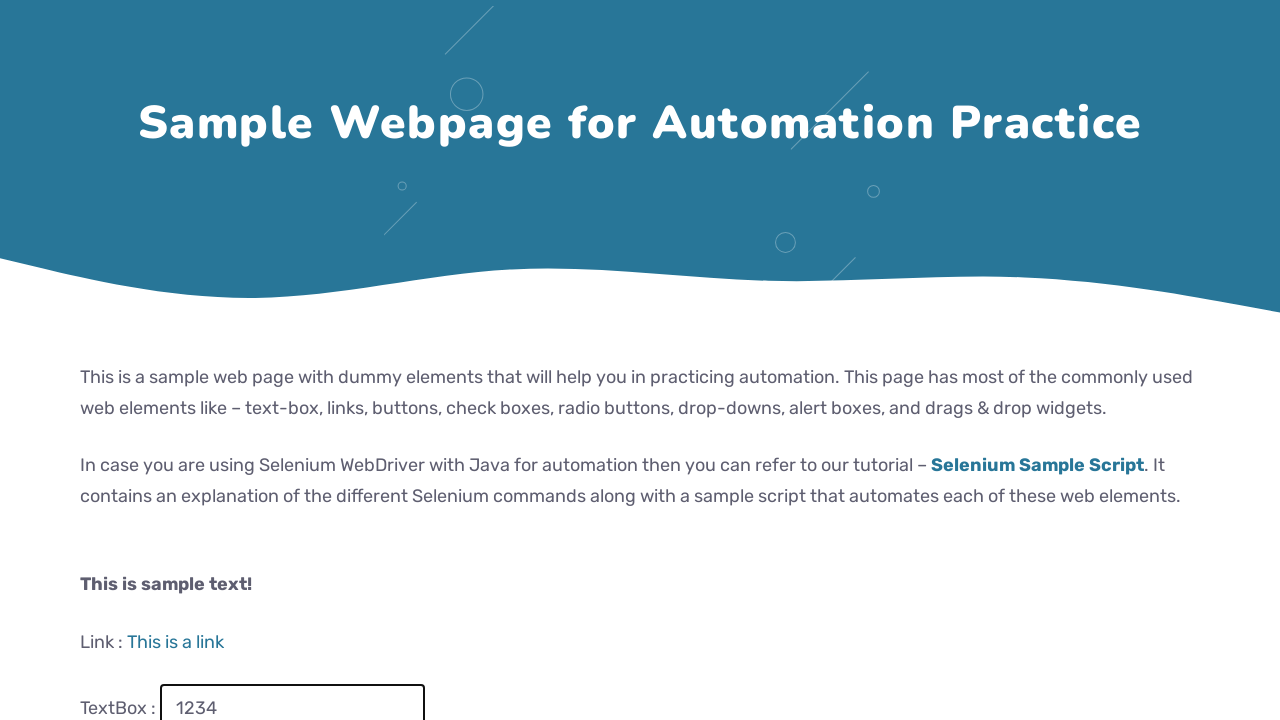

Assertion passed: input value equals '1234'
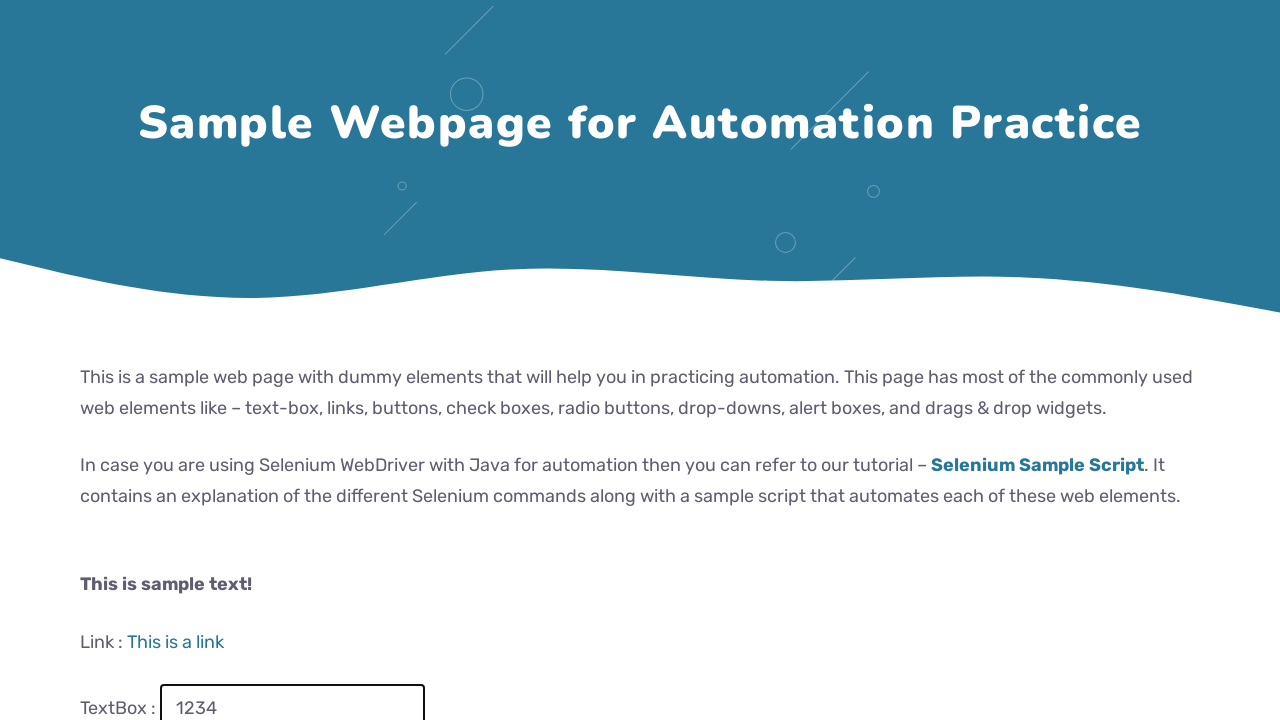

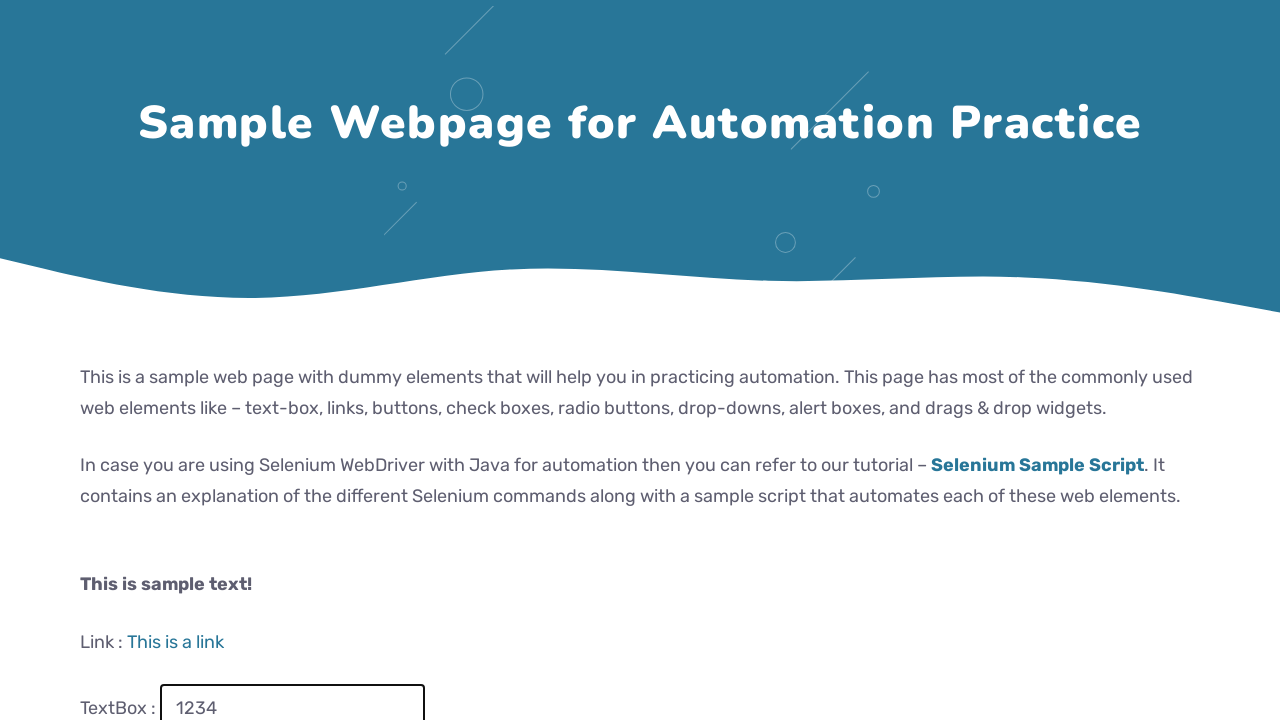